Tests browser window manipulation by navigating to Myntra website and changing the browser window size to a small dimension (100x100 pixels)

Starting URL: https://www.myntra.com/

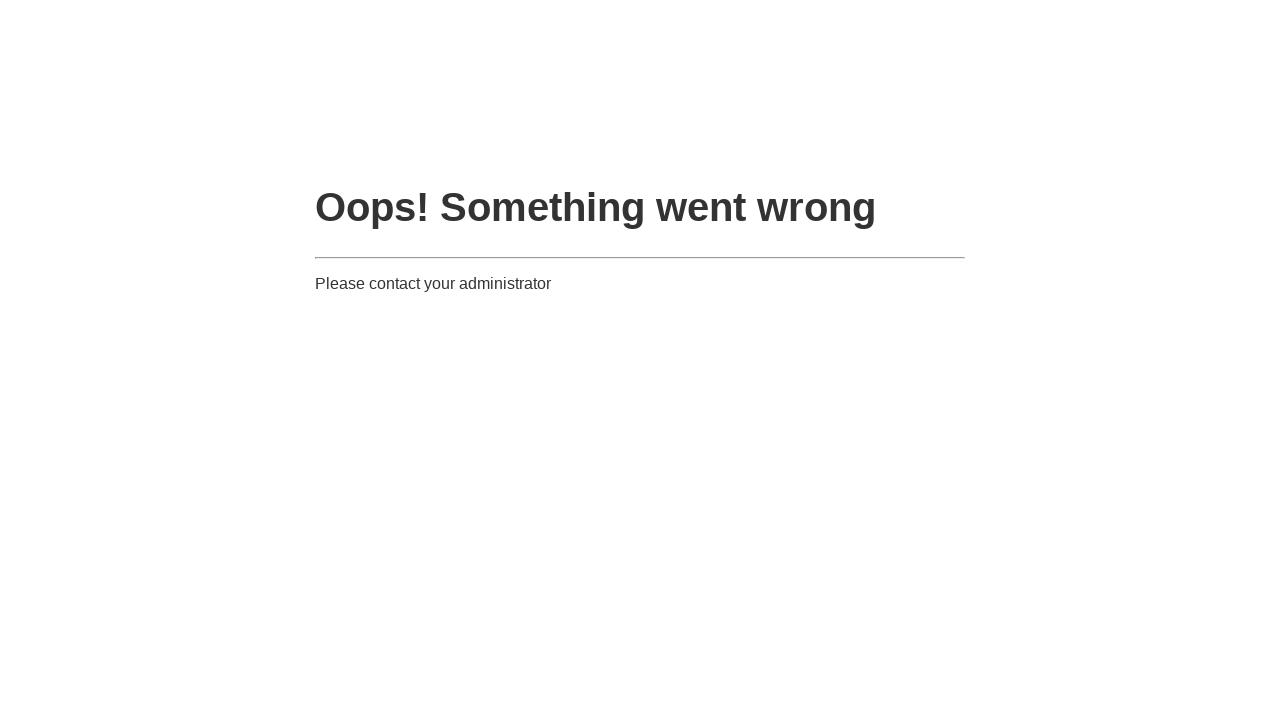

Navigated to Myntra website
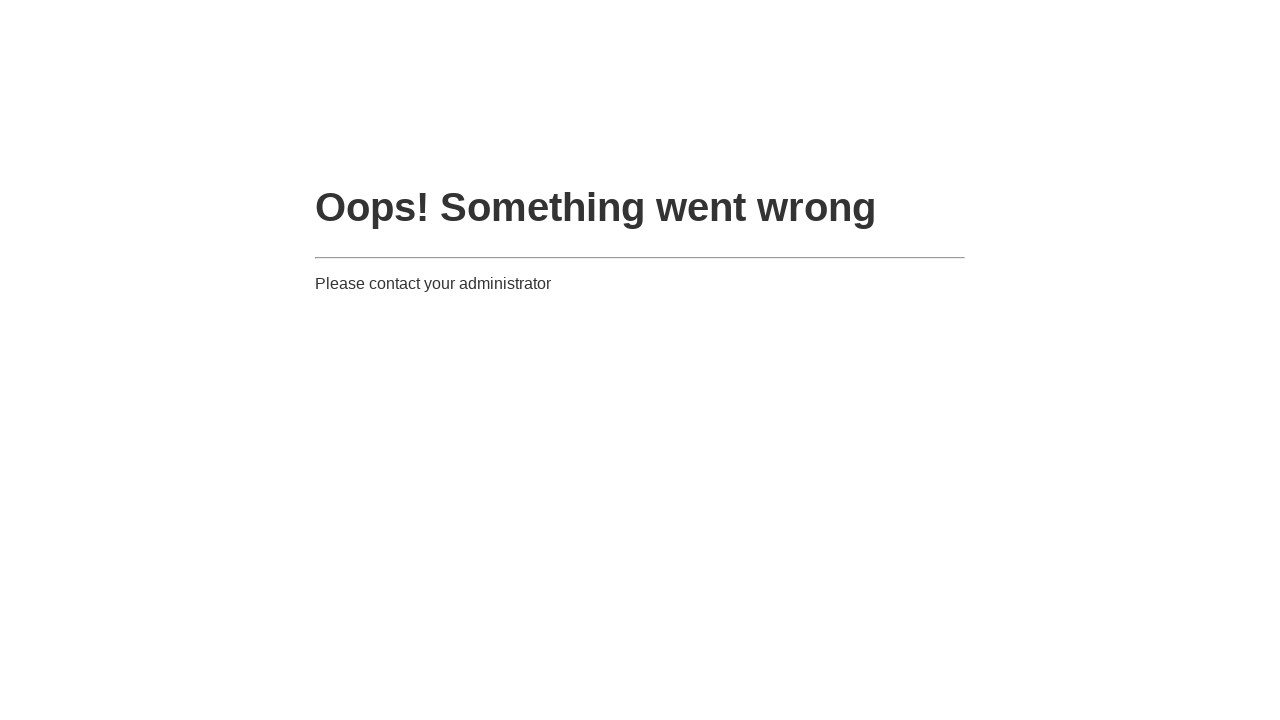

Changed browser window size to 100x100 pixels
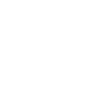

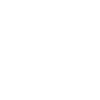